Tests browser window handling by clicking a link that opens a new window, then switching between the parent and child windows to verify content on each.

Starting URL: https://the-internet.herokuapp.com/

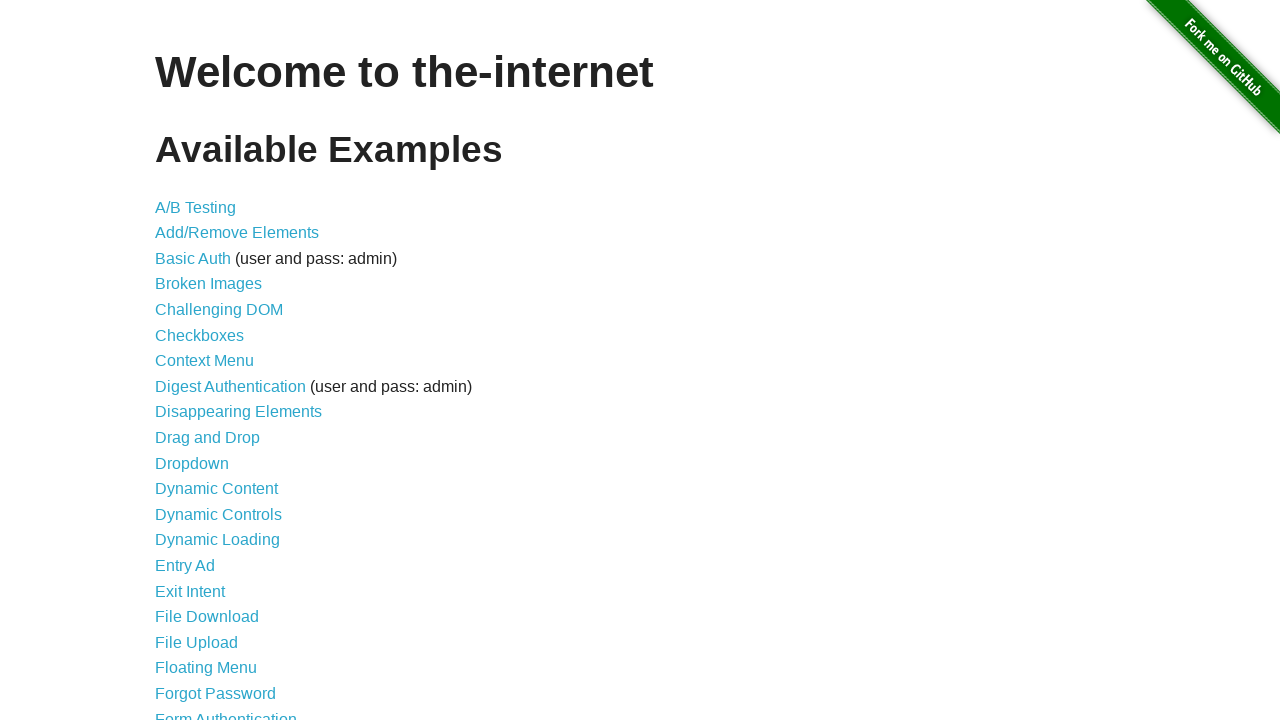

Clicked on 'Multiple Windows' link at (218, 369) on a[href='/windows']
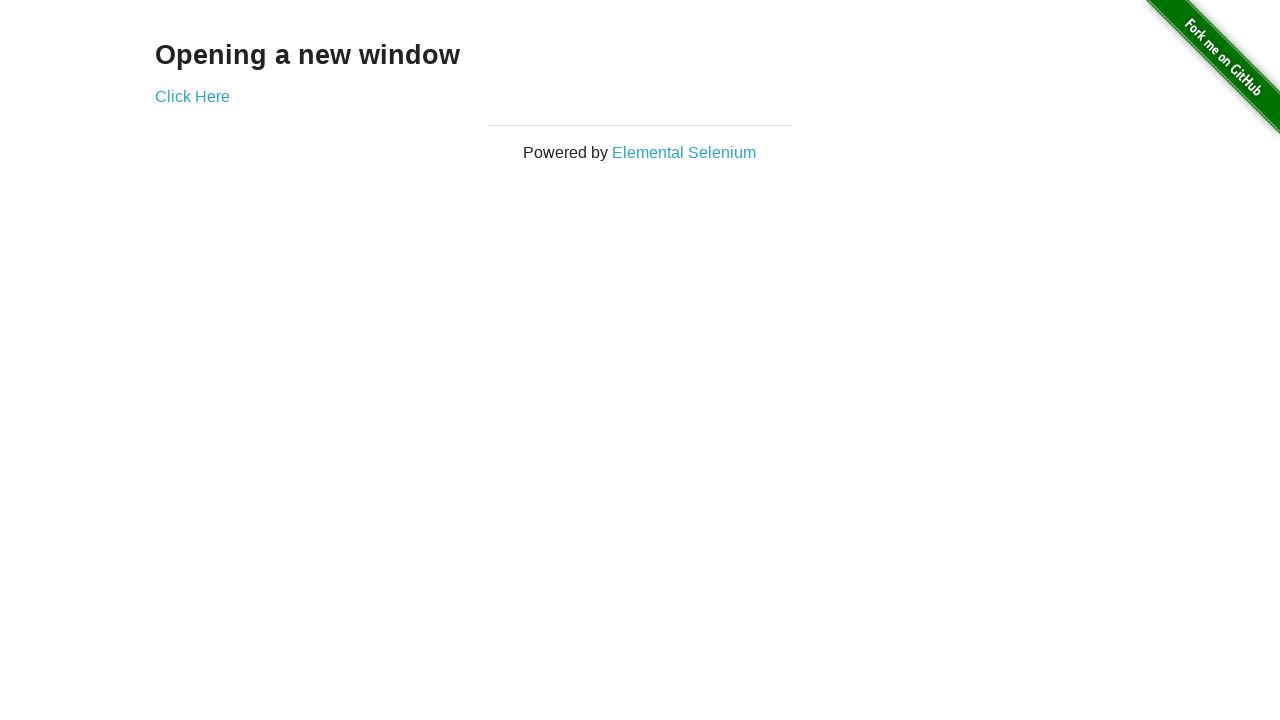

Clicked on 'Click Here' link to open new window at (192, 96) on a[href='/windows/new']
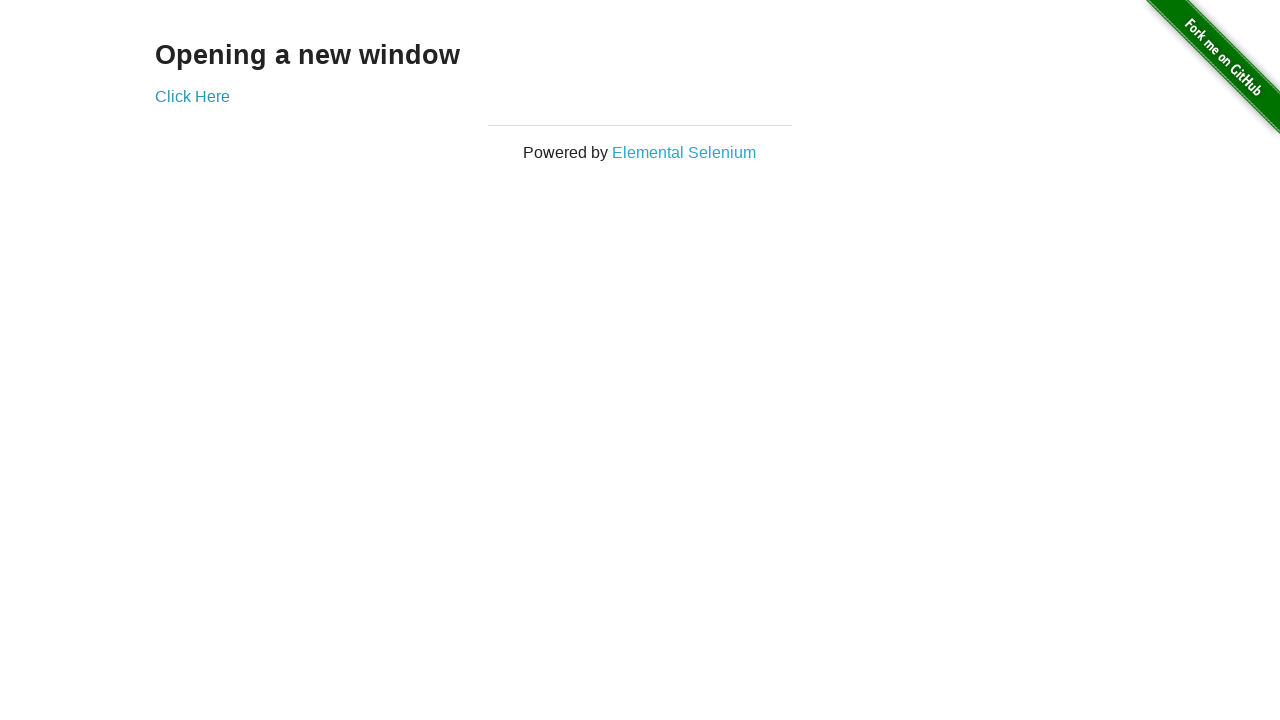

Captured new child window page object
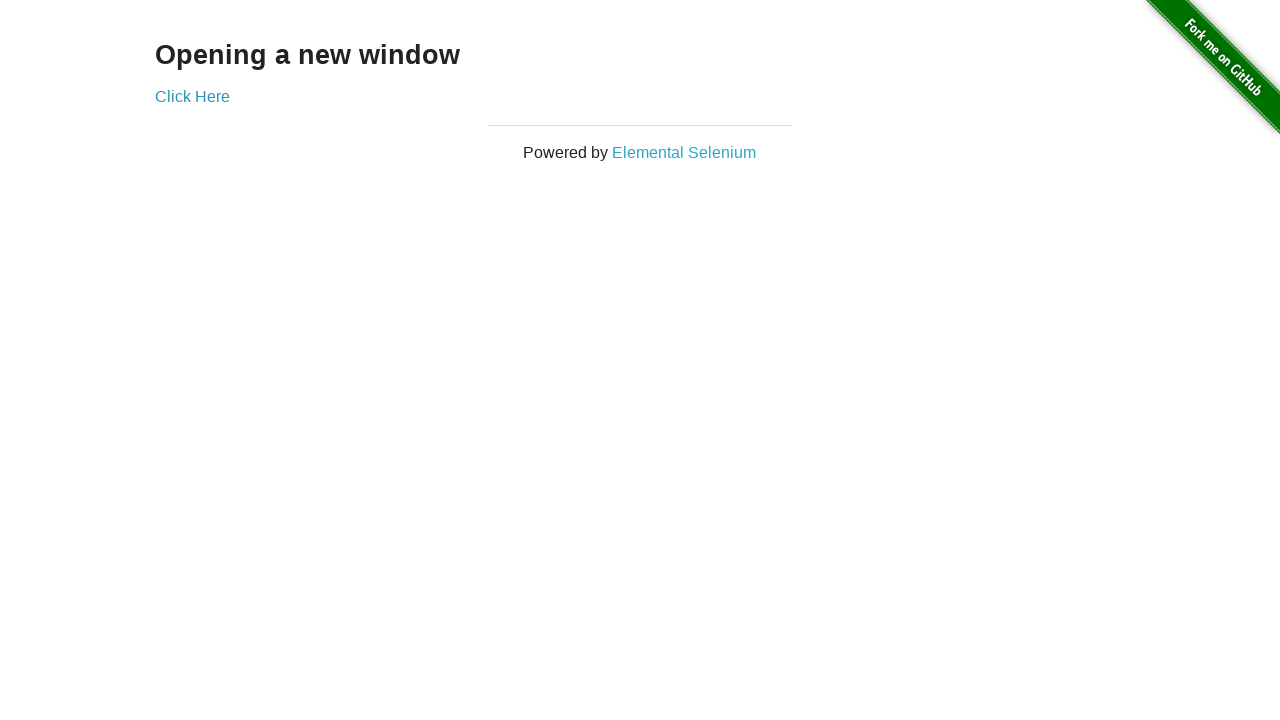

Waited for h3 element to load in child window
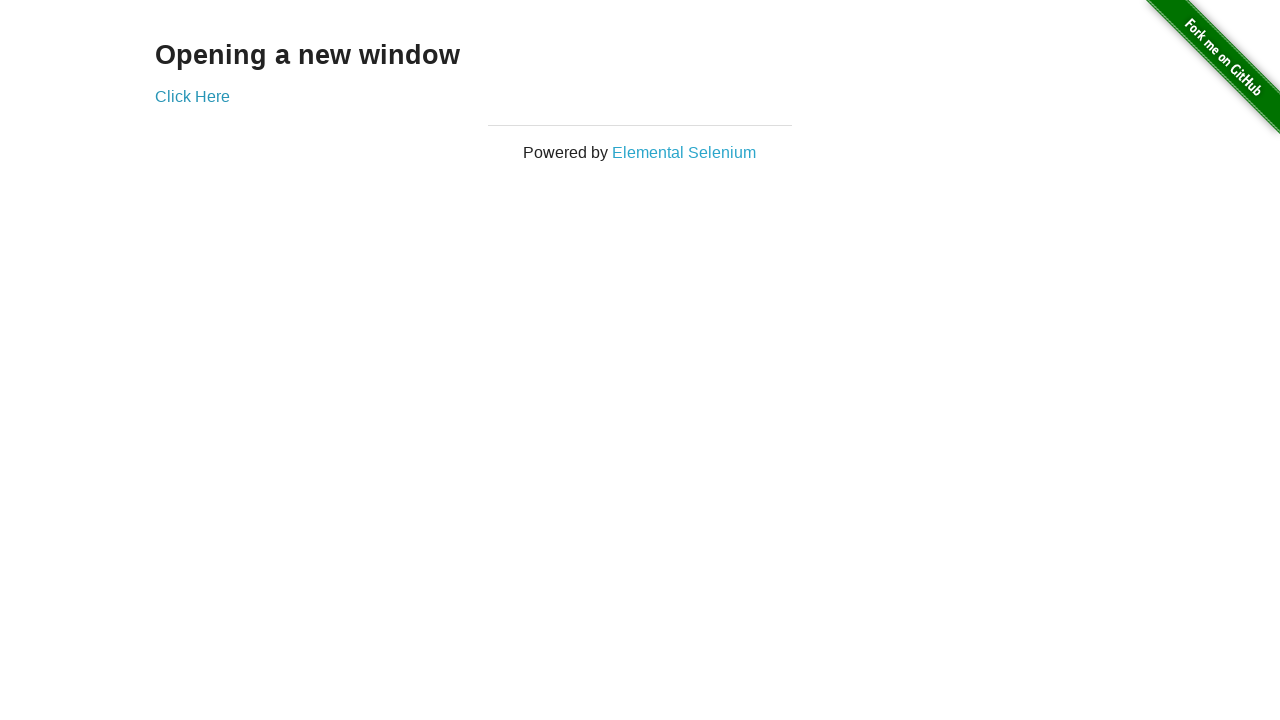

Retrieved text from h3 in child window: 'New Window'
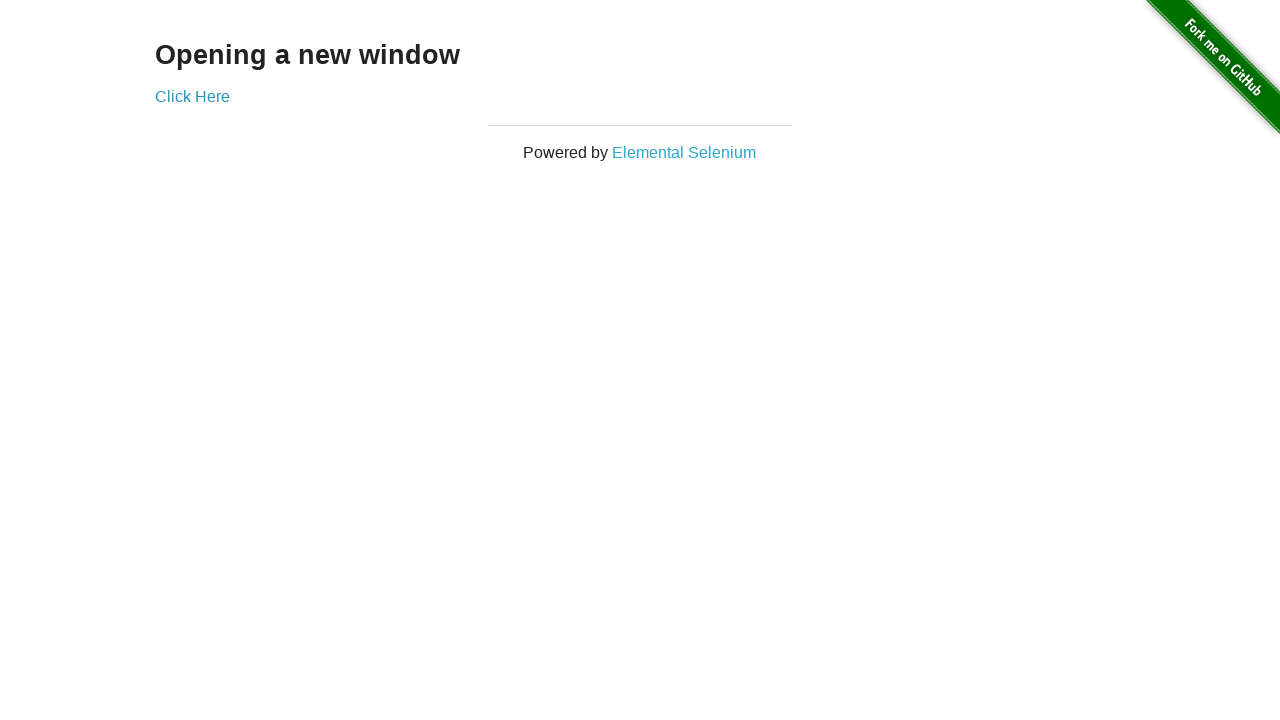

Retrieved text from h3 in parent window: 'Opening a new window'
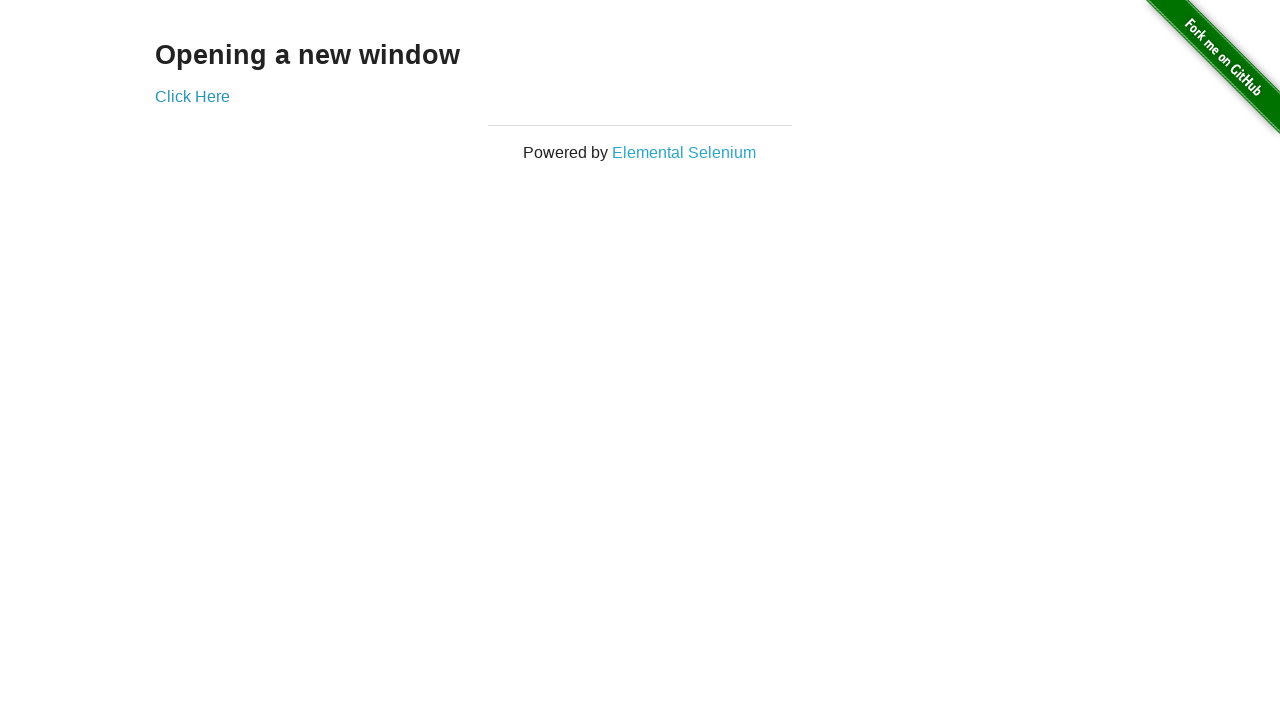

Closed child window
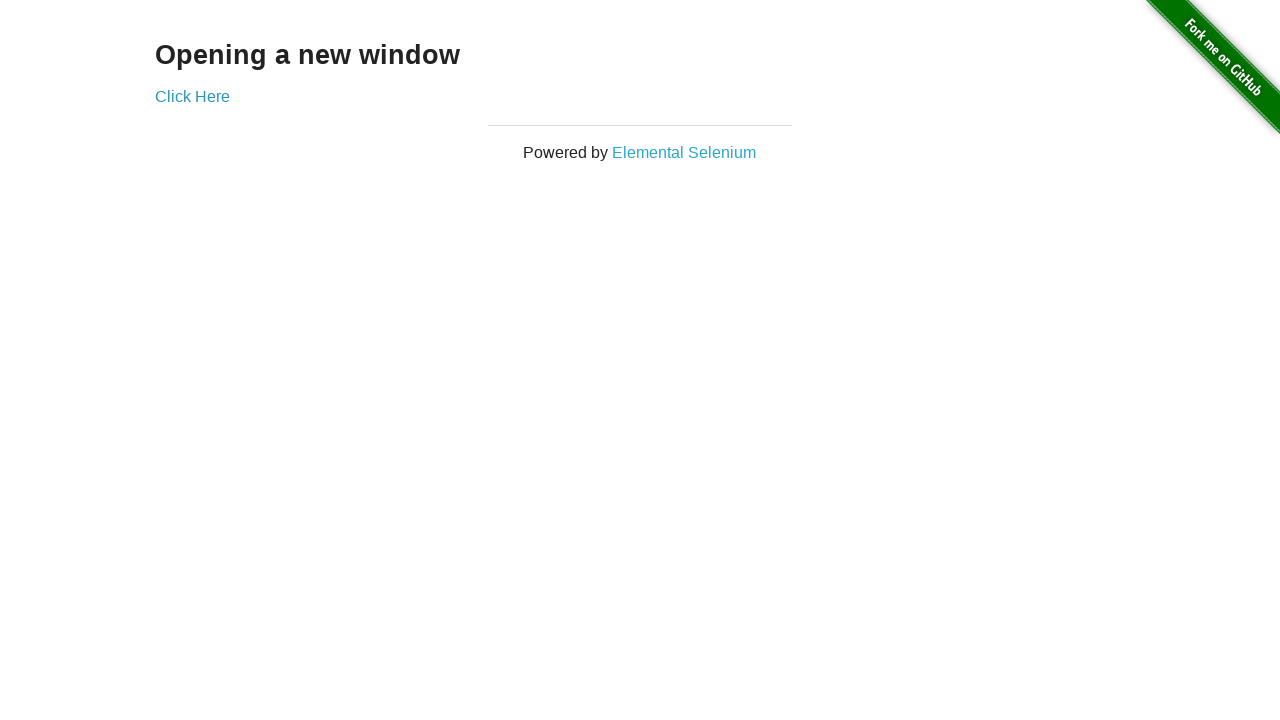

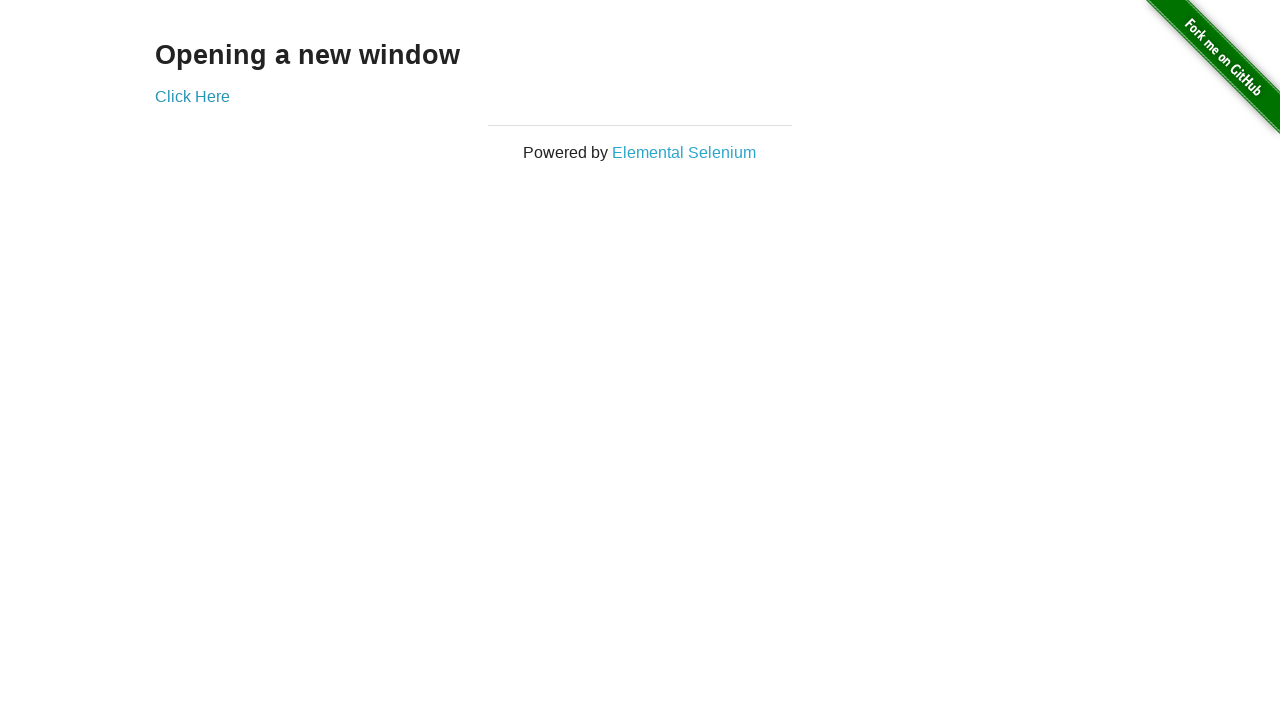